Tests checkbox interactions on Leafground website by navigating through menus and selecting various checkboxes including basic, notification, and language preference options

Starting URL: https://leafground.com/

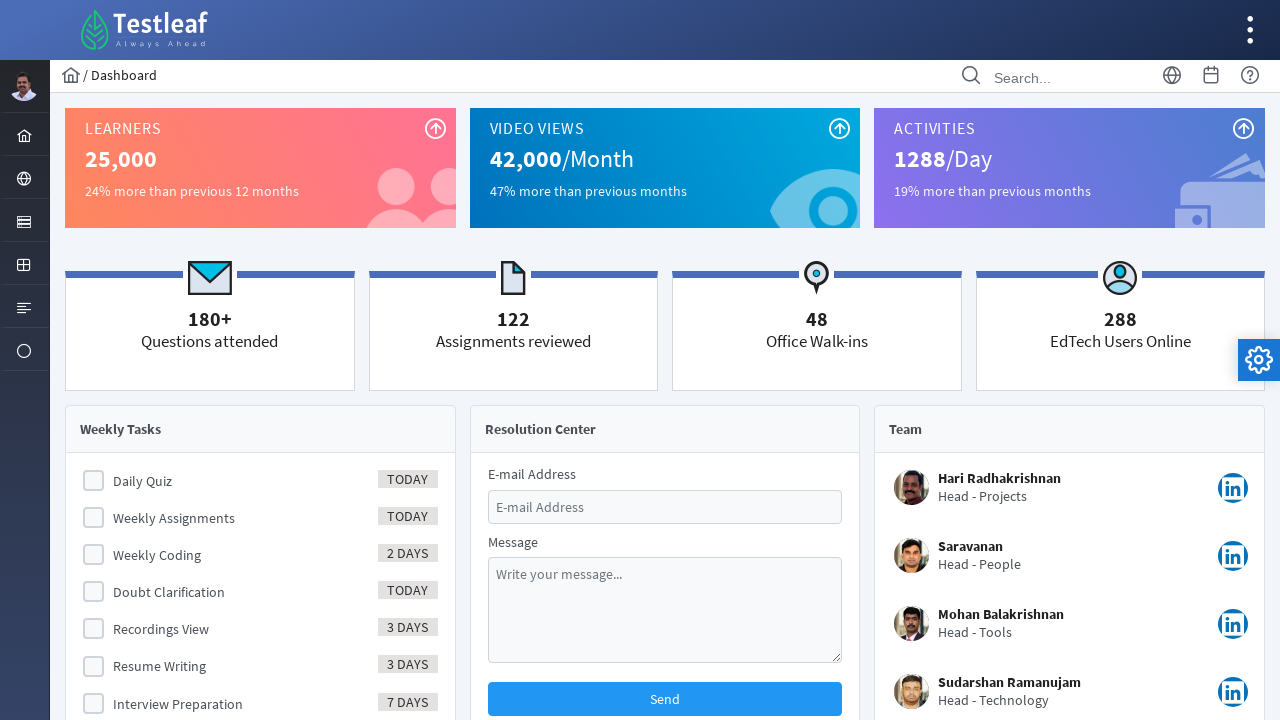

Clicked on Element menu icon at (24, 220) on #menuform\:j_idt40
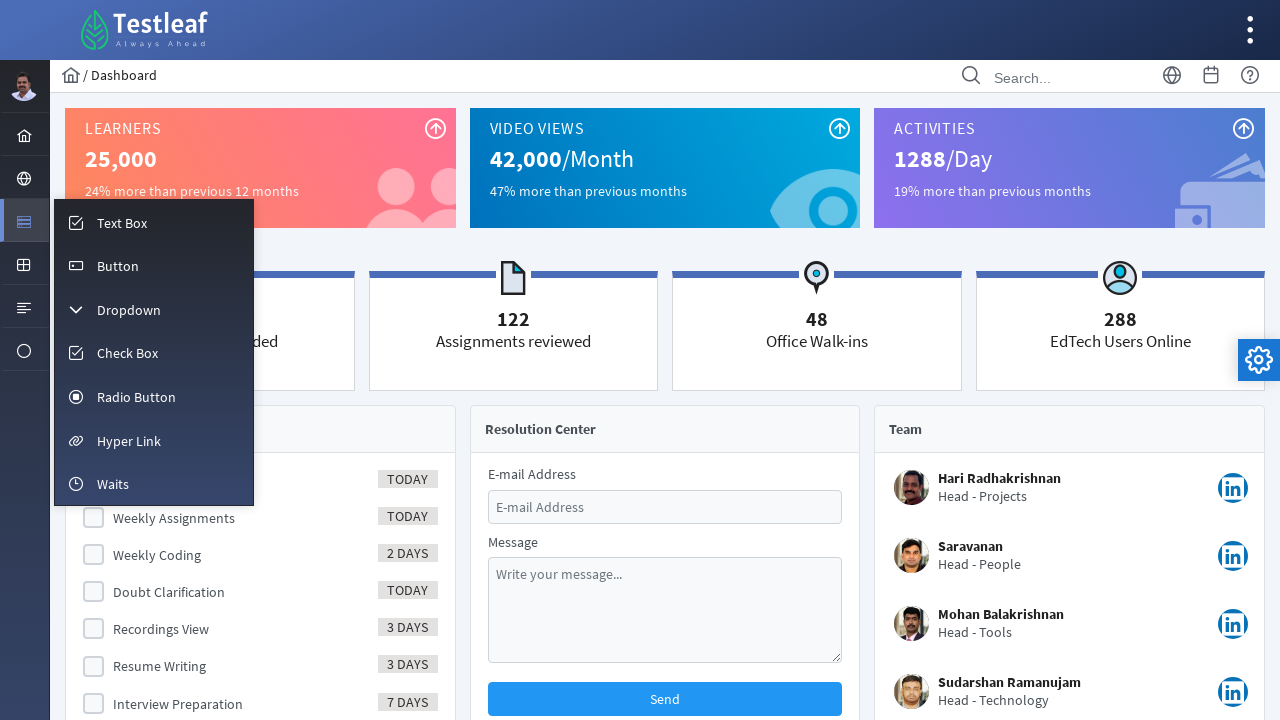

Clicked on checkbox menu icon at (154, 353) on #menuform\:m_checkbox
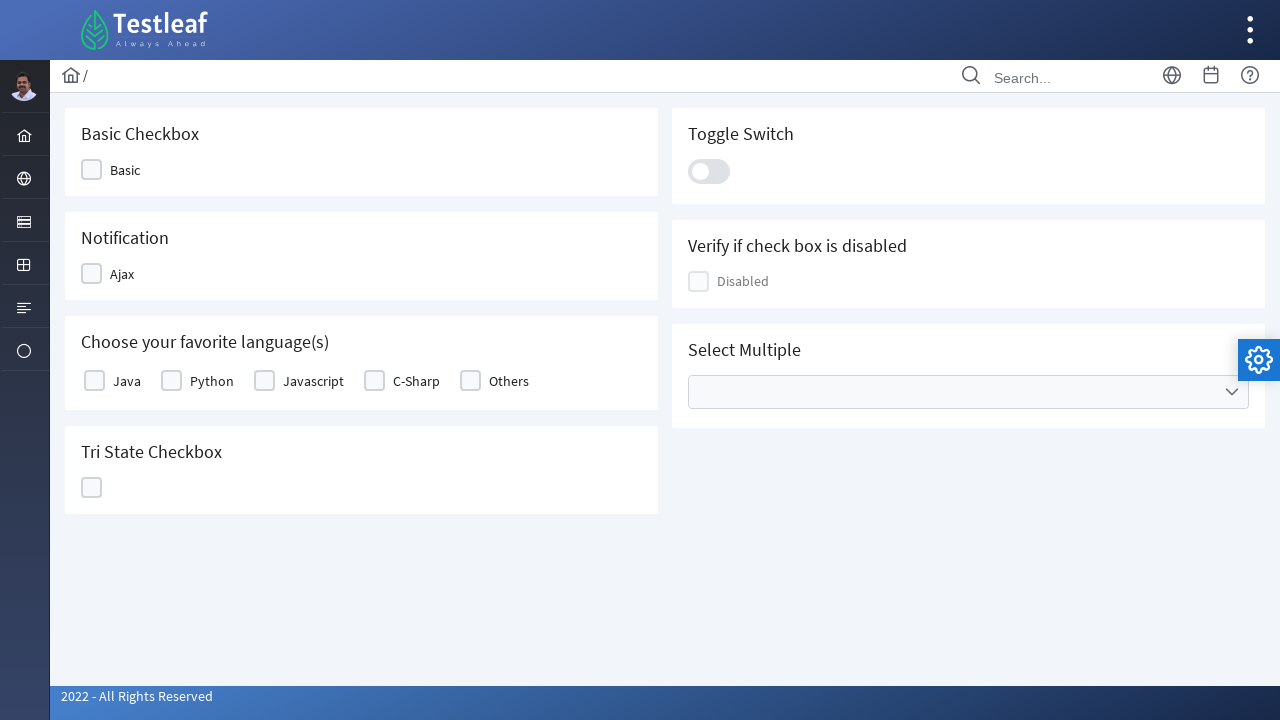

Selected basic checkbox at (118, 170) on #j_idt87\:j_idt89
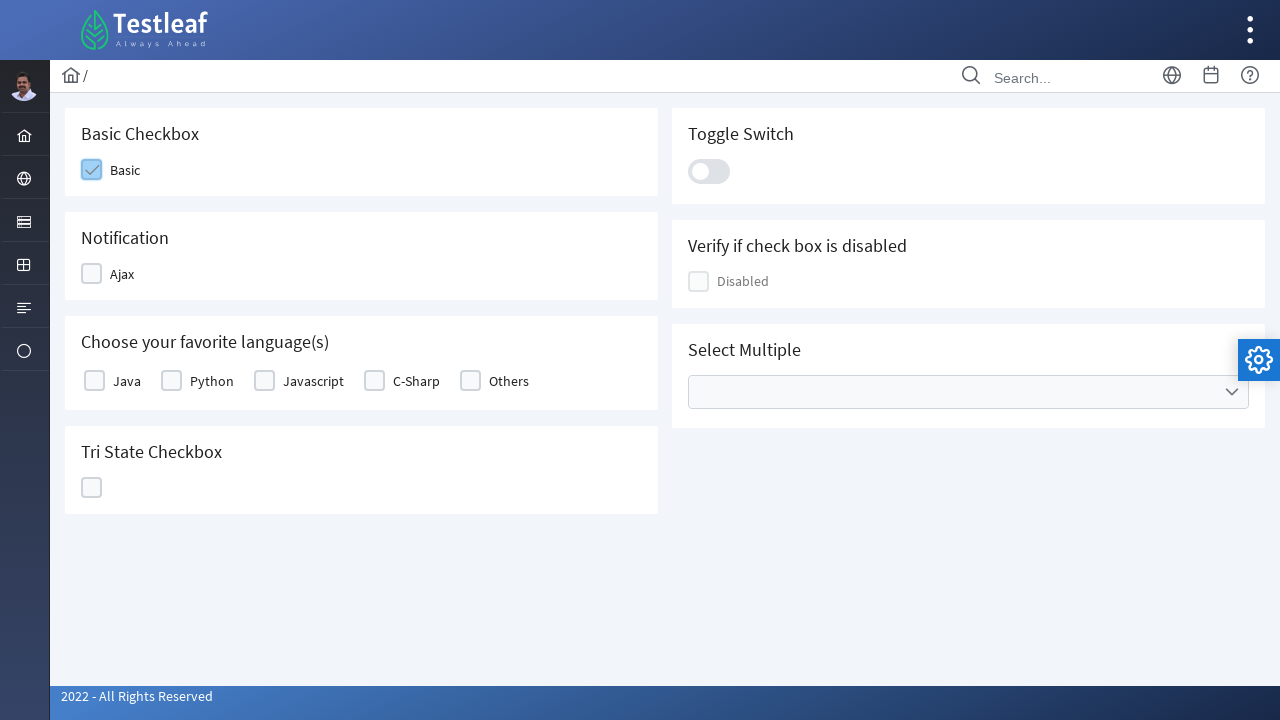

Selected notification checkbox at (116, 274) on #j_idt87\:j_idt91
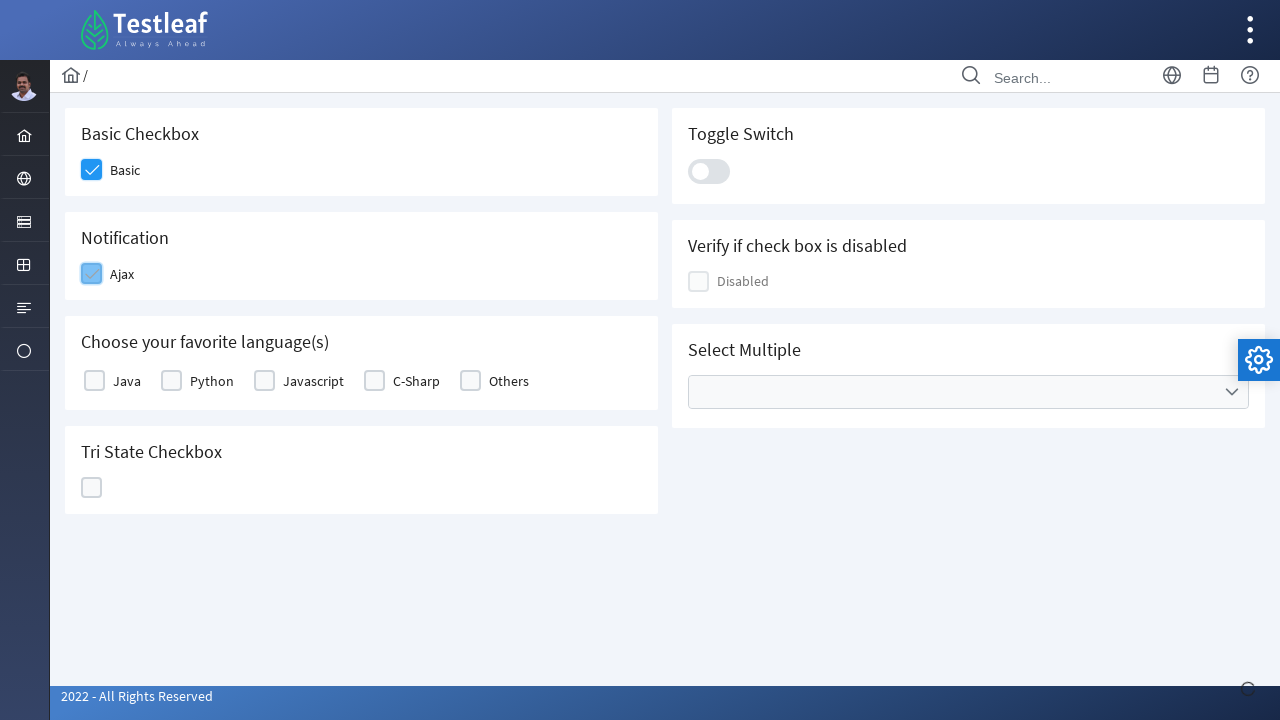

Selected favourite language checkbox at (94, 381) on xpath=/html/body/div[1]/div[5]/div[2]/form/div/div[1]/div[3]/div/div/table/tbody
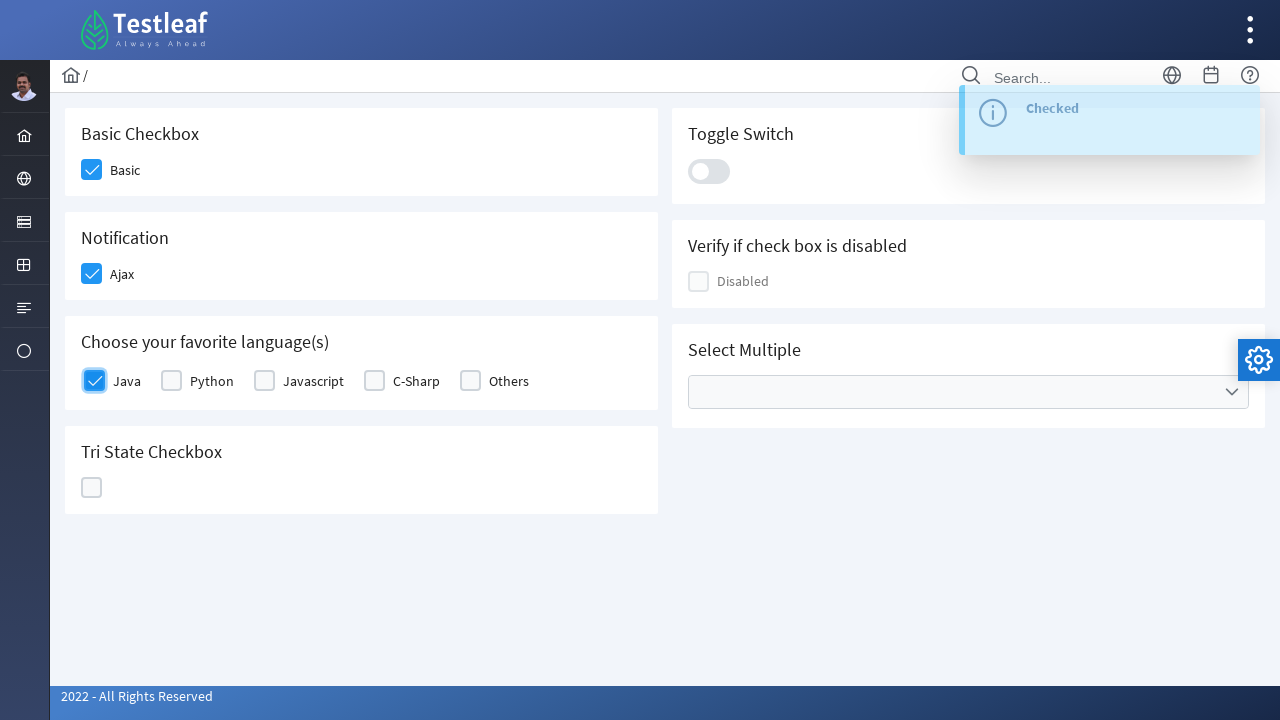

Located disabled checkbox element
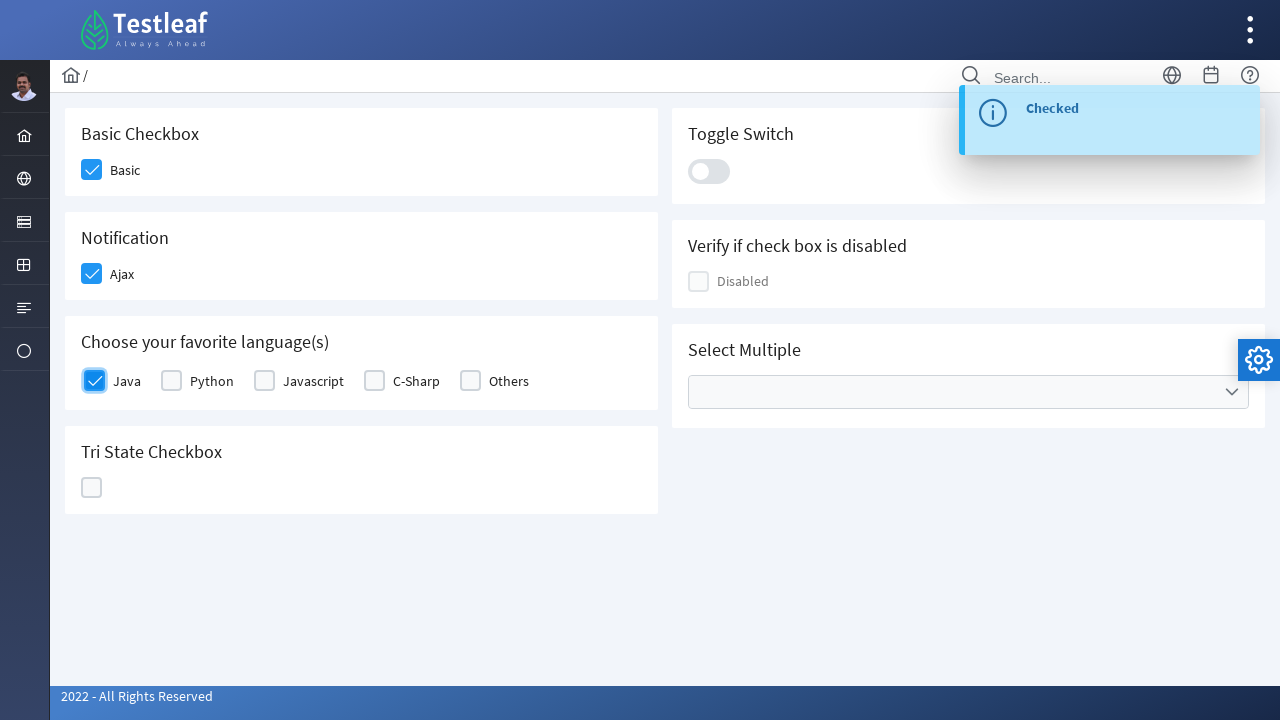

Verified checkbox visibility: True
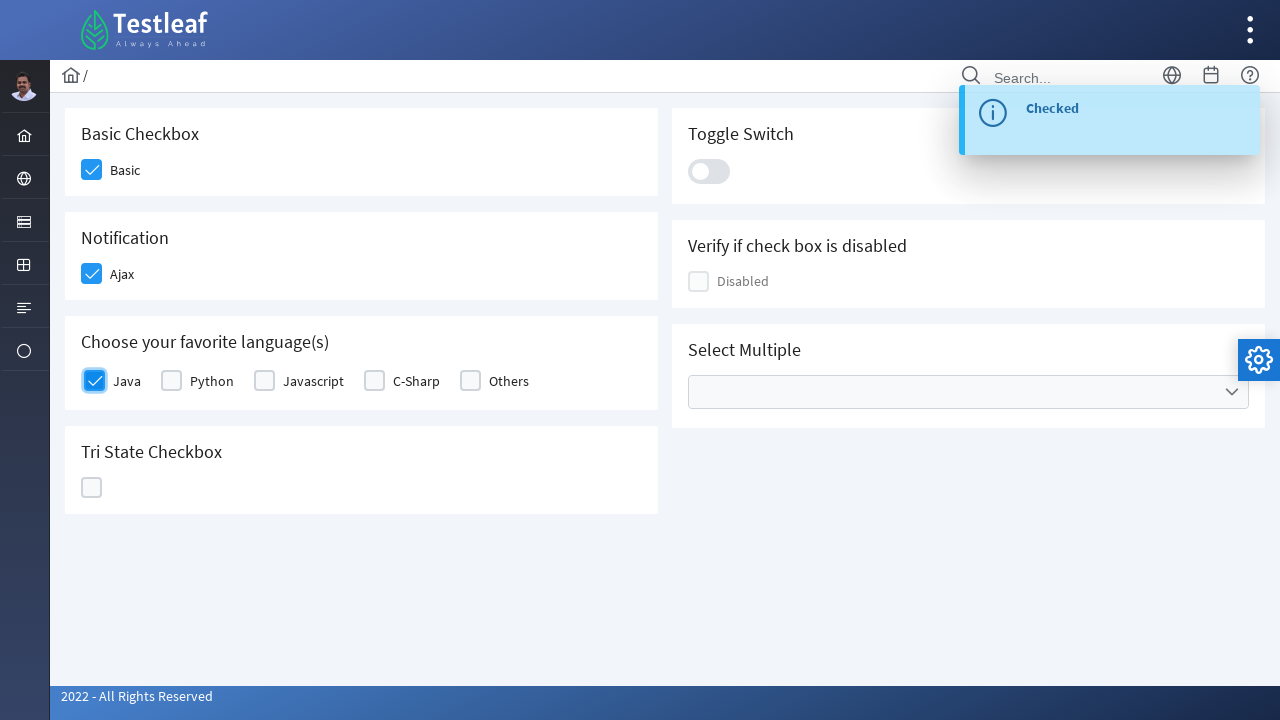

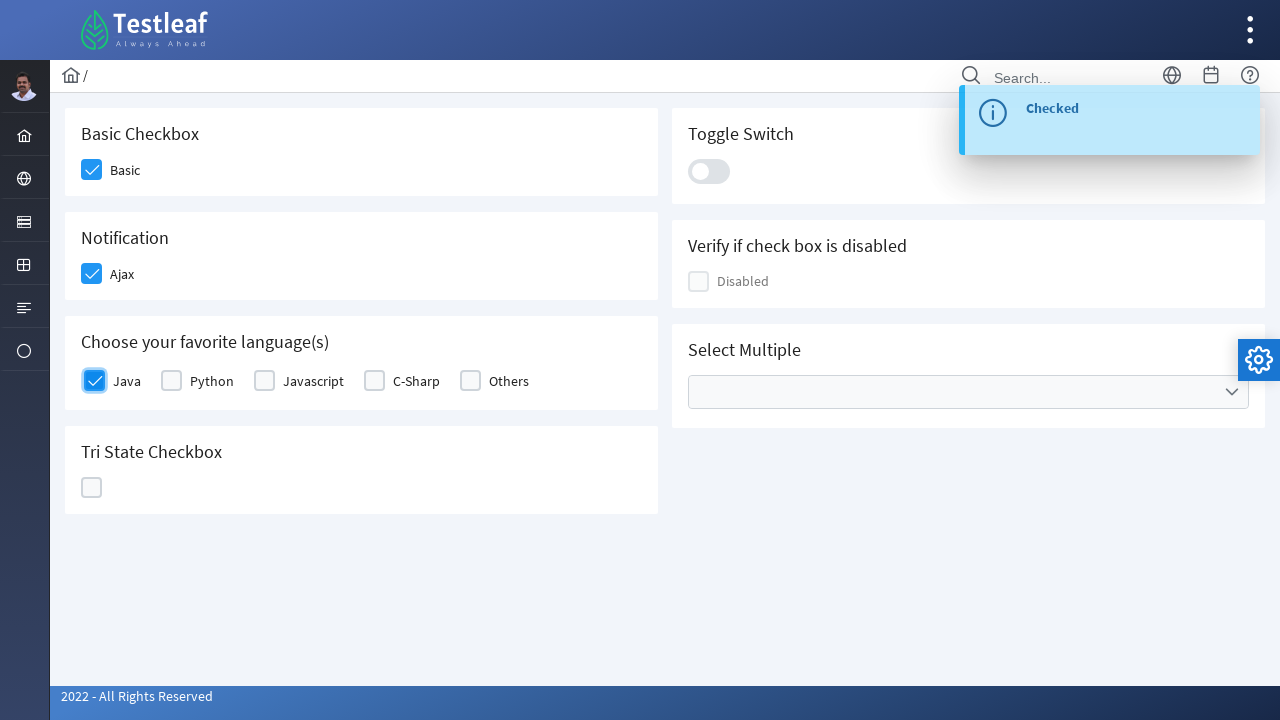